Tests browser window handling by clicking a link that opens a new window, switching between windows, verifying content in each, and opening a new tab via JavaScript to Amazon.

Starting URL: https://the-internet.herokuapp.com/windows

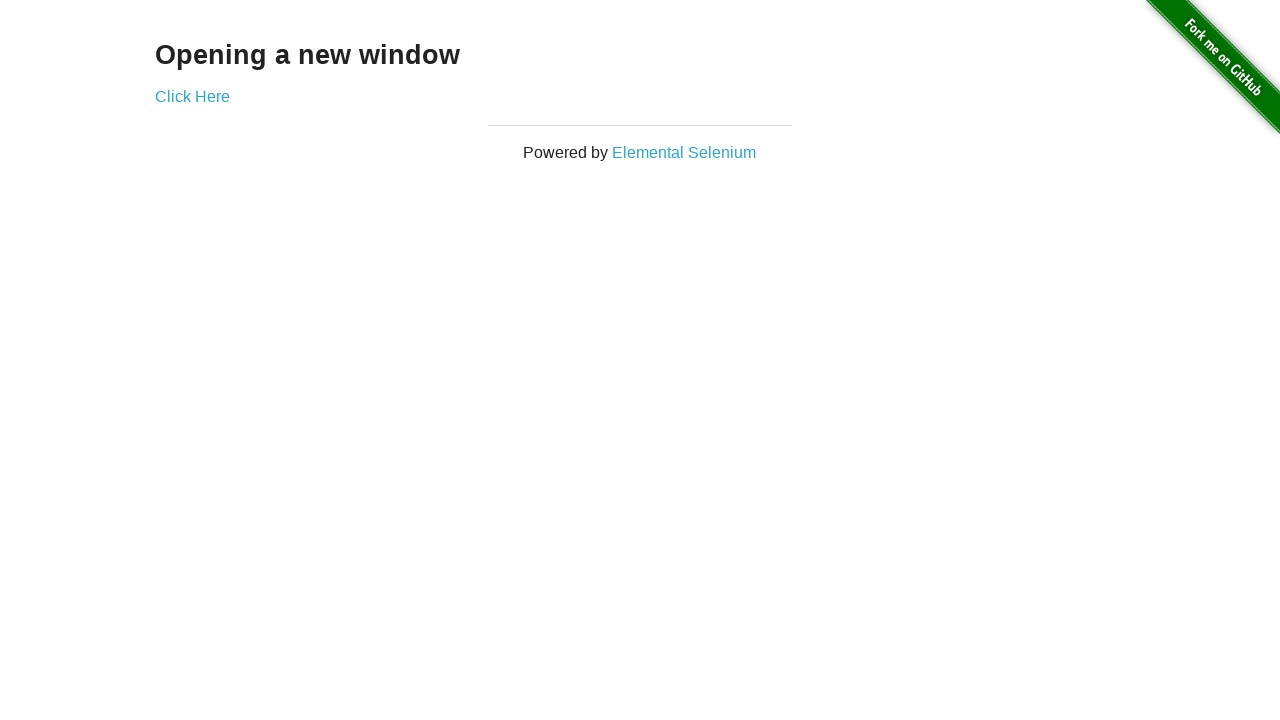

Verified initial page heading is 'Opening a new window'
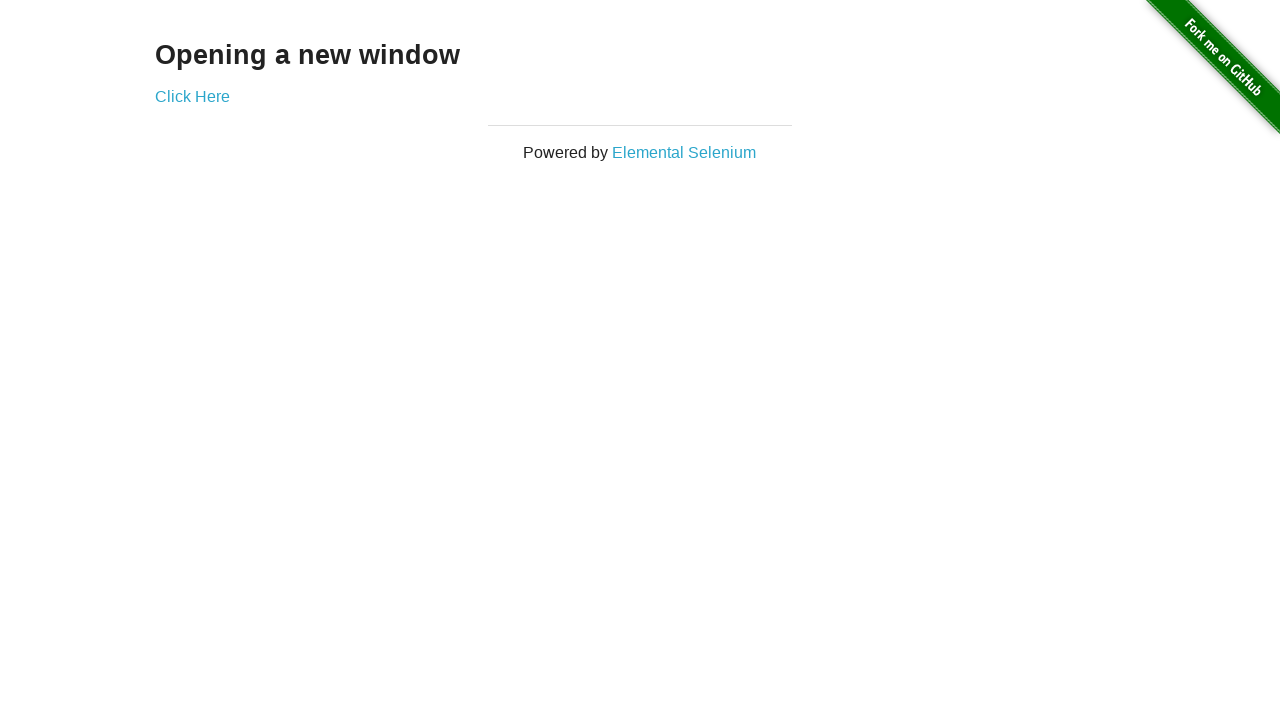

Verified page title is 'The Internet'
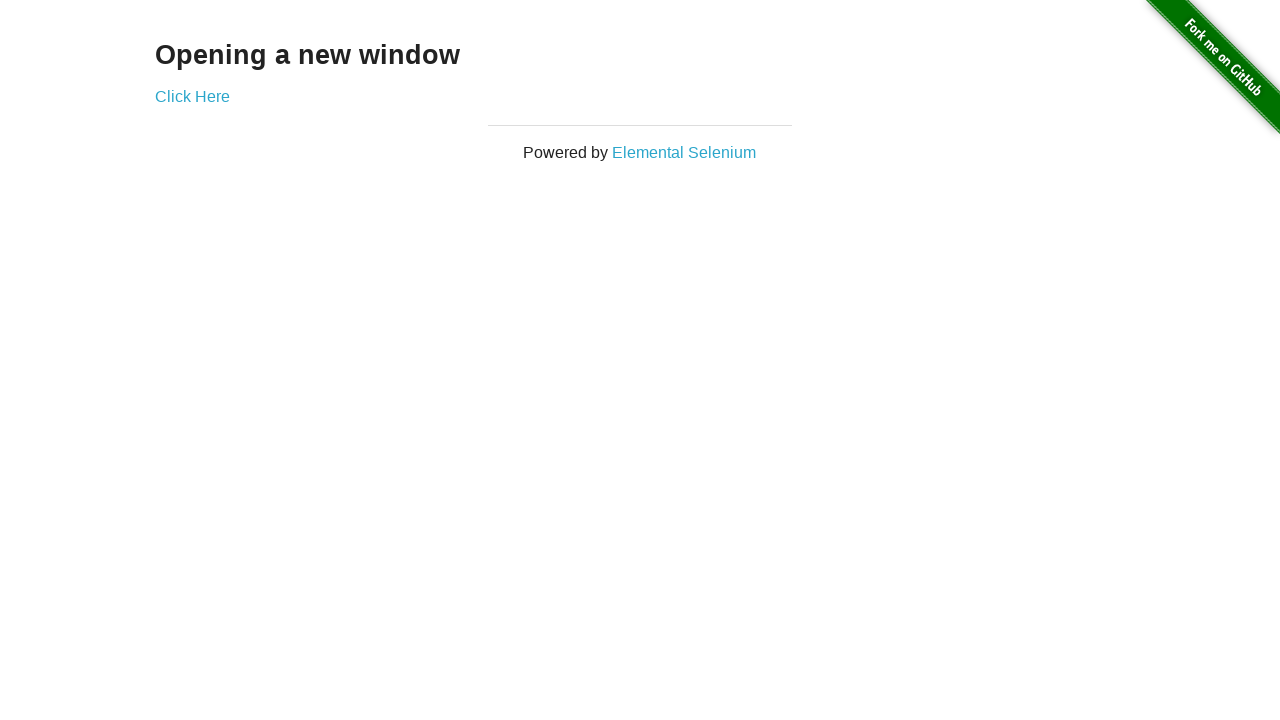

Clicked link to open a new window at (192, 96) on a[href='/windows/new']
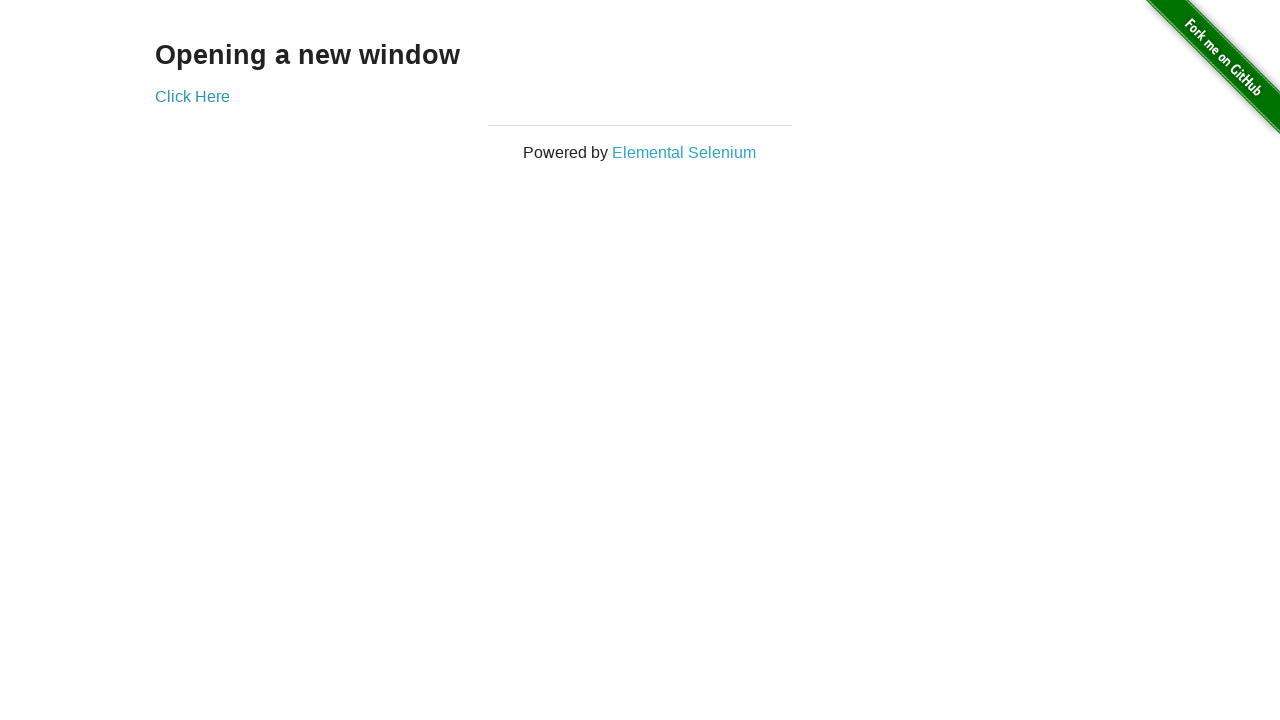

New window loaded
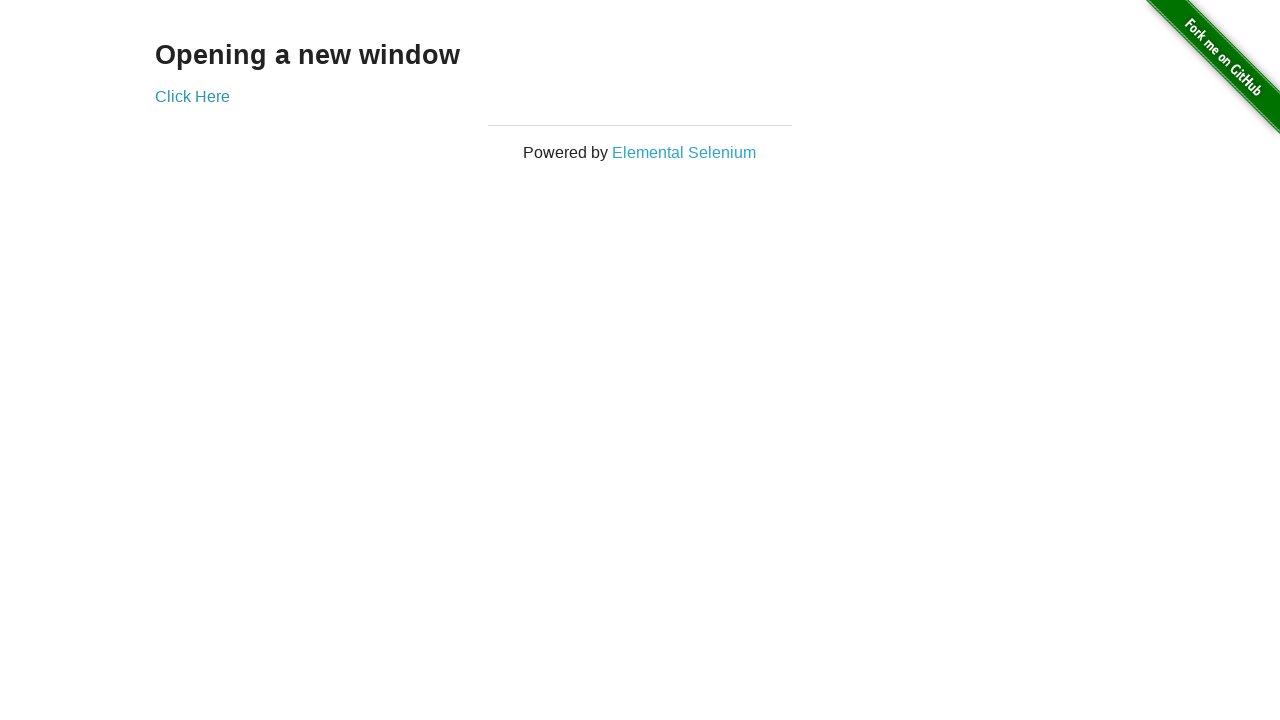

Verified new window title is 'New Window'
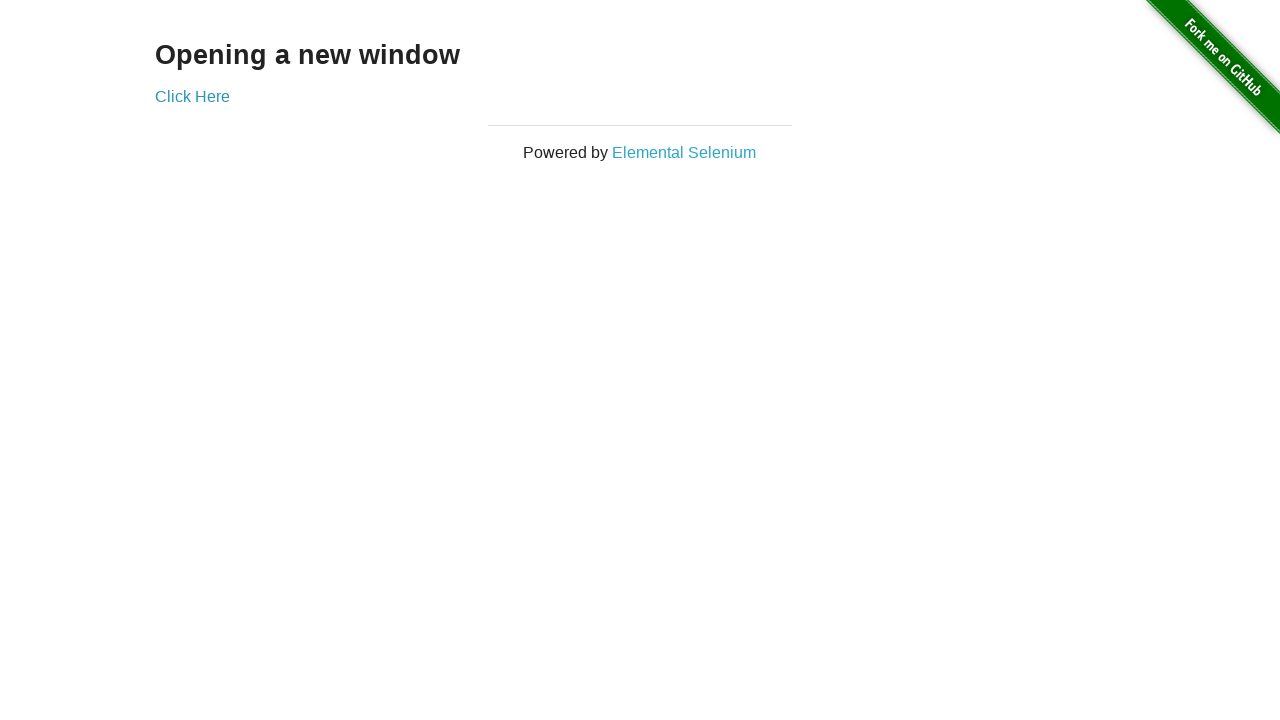

Switched back to parent window and verified heading
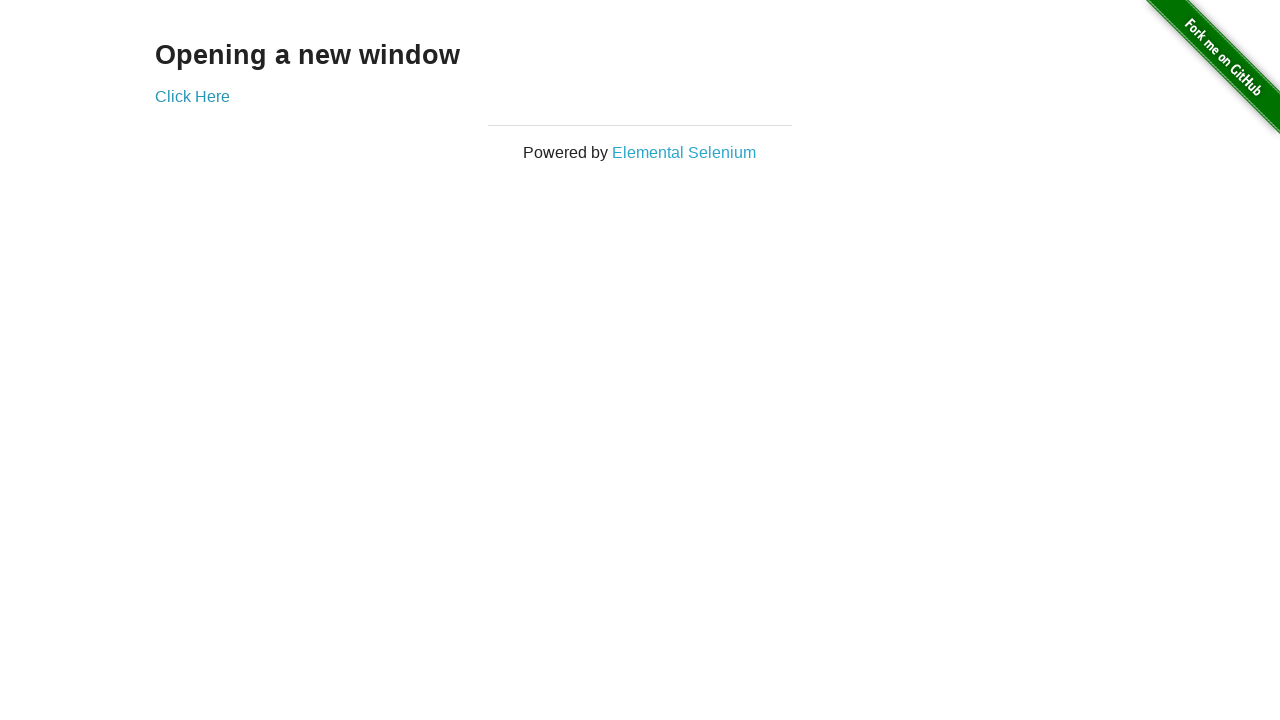

Opened Amazon in a new tab via JavaScript
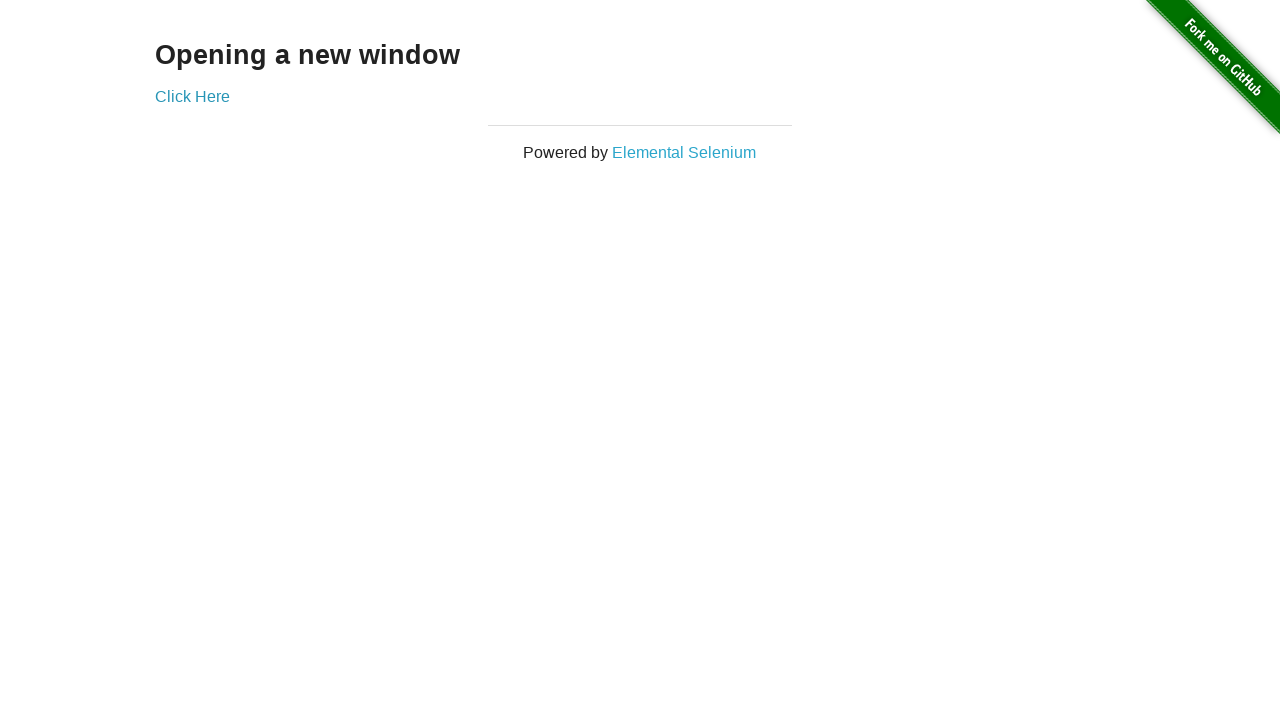

Amazon page loaded
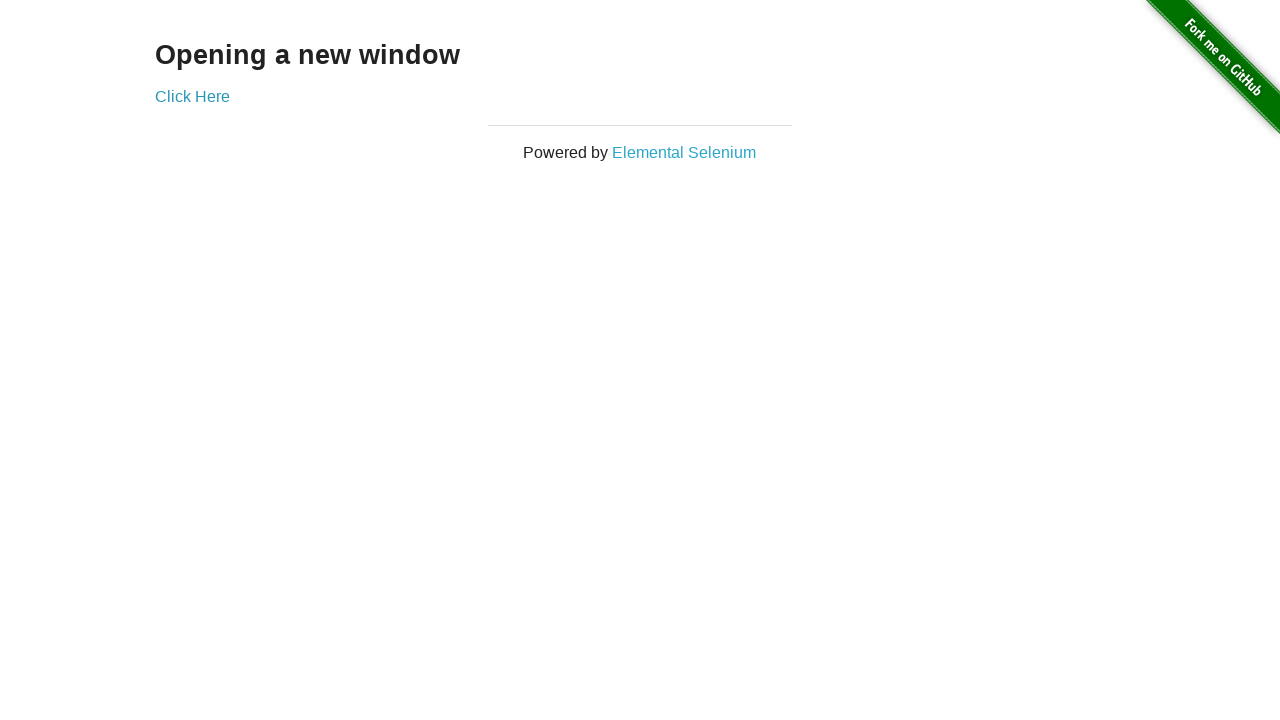

Printed titles of all open pages
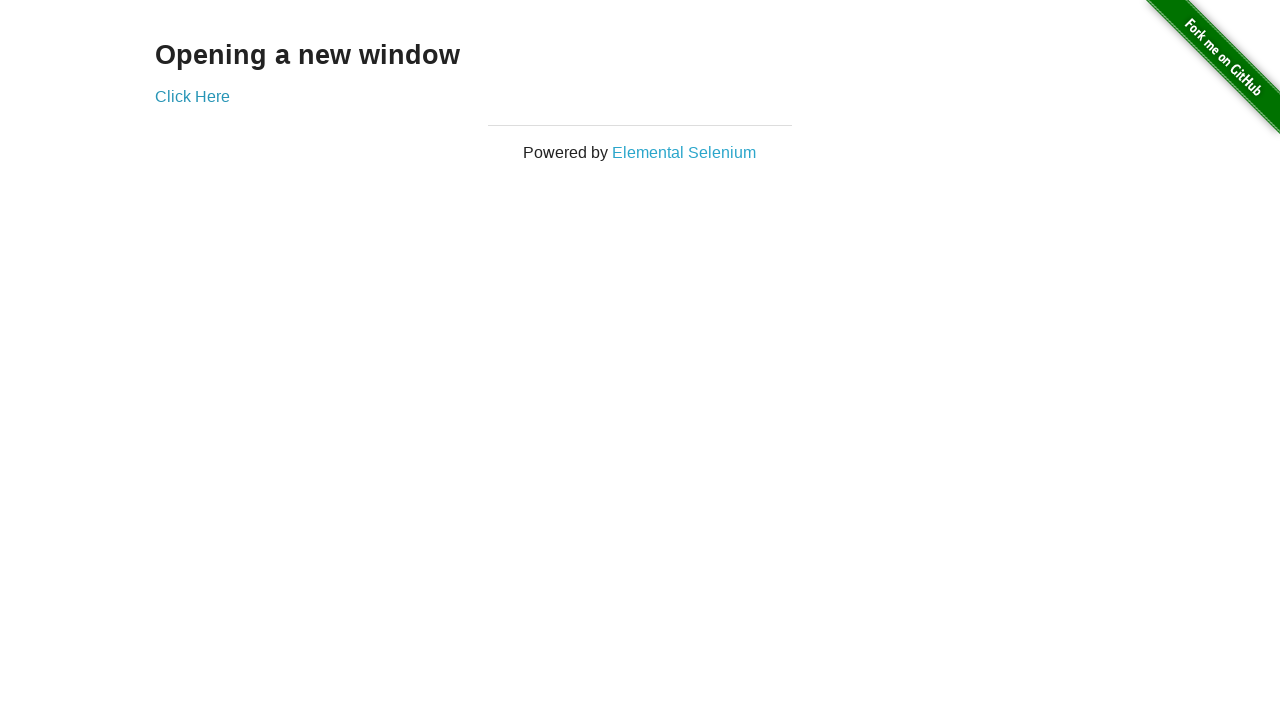

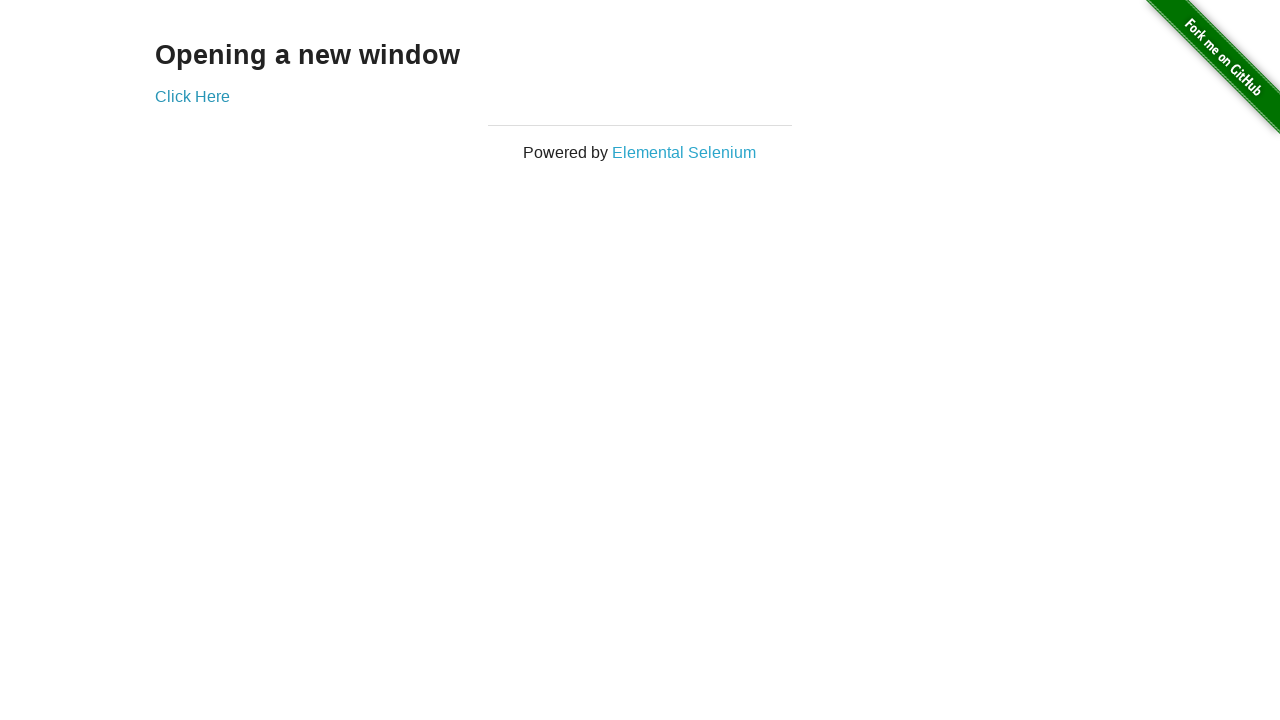